Tests drag-and-drop functionality on the jQuery UI droppable demo page by switching to an iframe and dragging an element onto a target drop zone.

Starting URL: https://jqueryui.com/droppable/

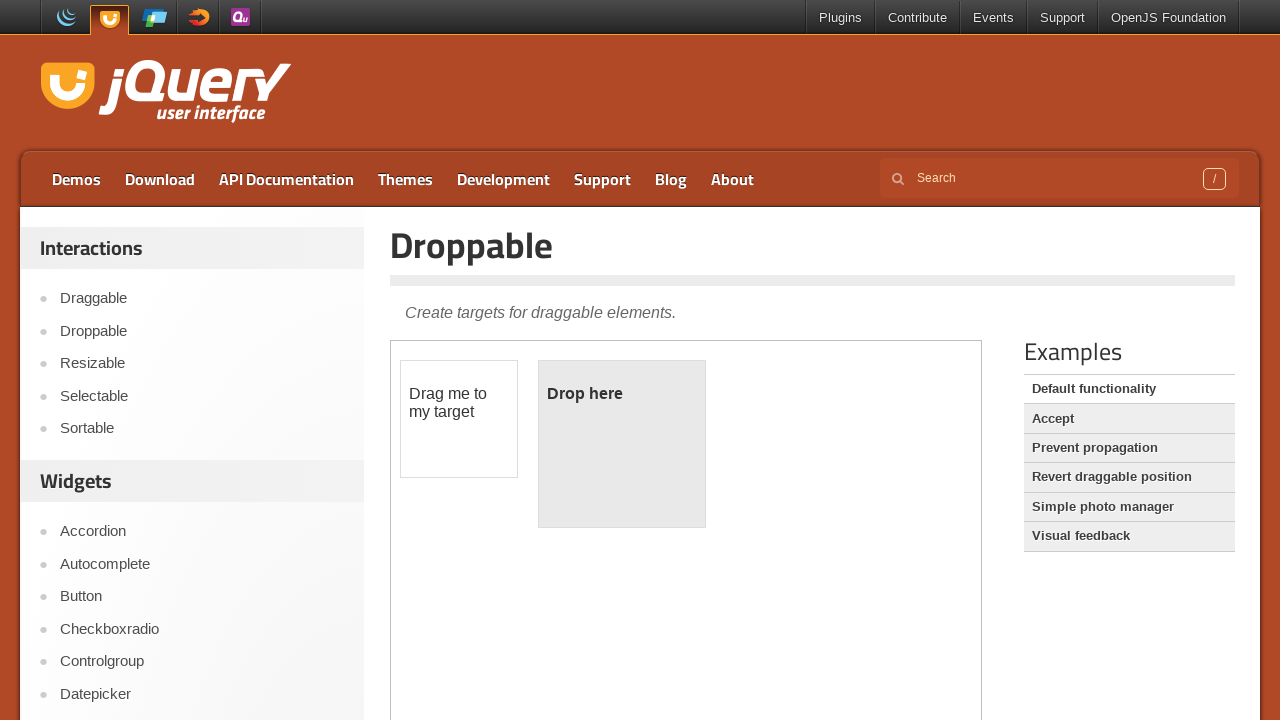

Navigated to jQuery UI droppable demo page
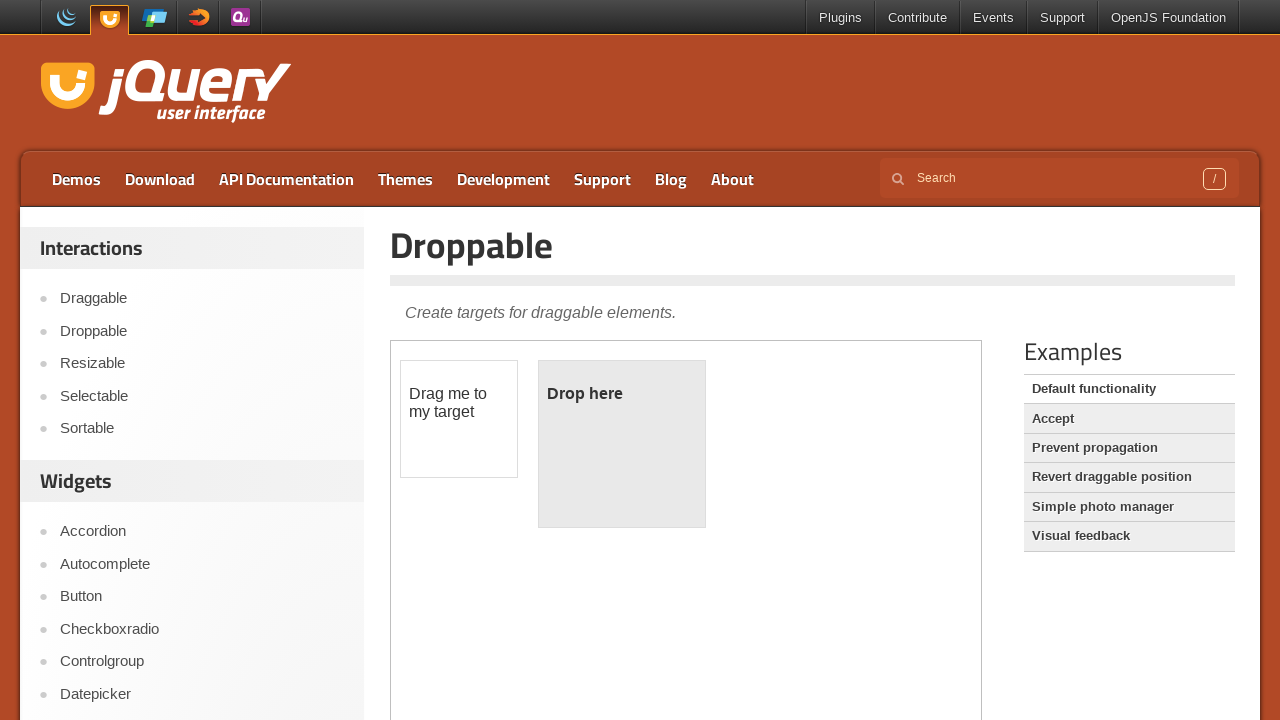

Located the demo iframe containing drag-drop elements
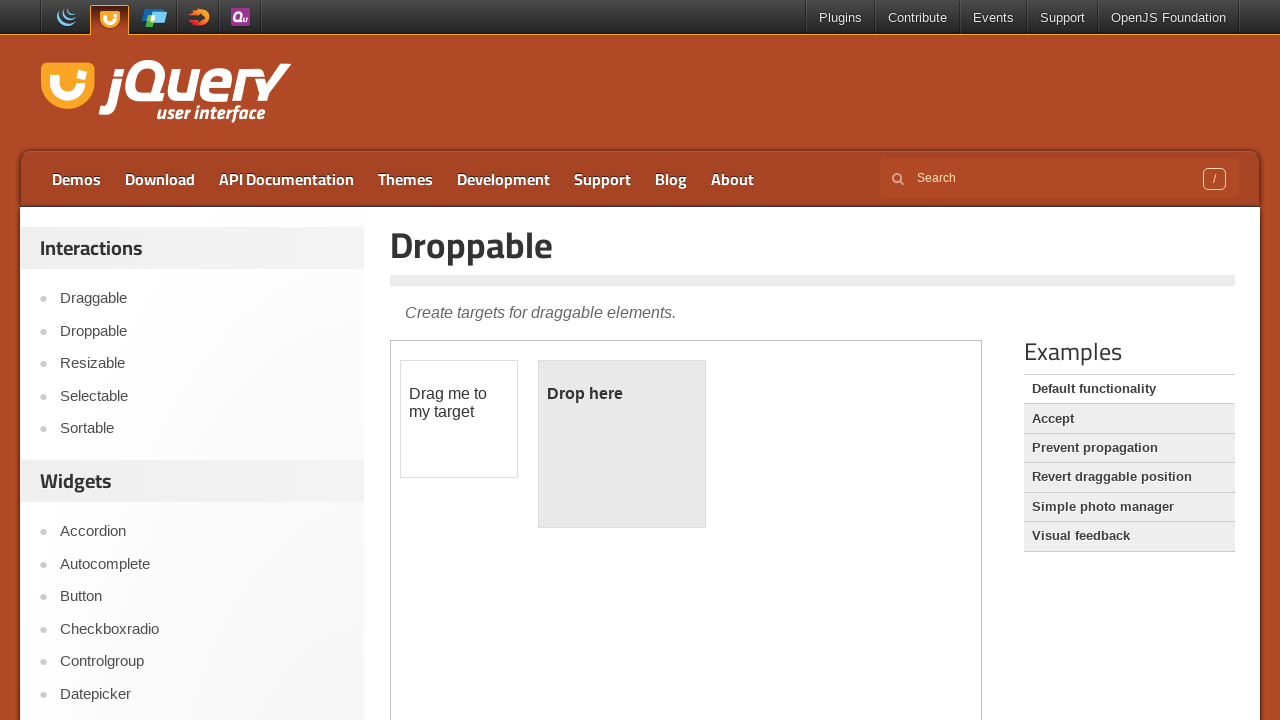

Clicked on the draggable element at (459, 419) on .demo-frame >> internal:control=enter-frame >> #draggable
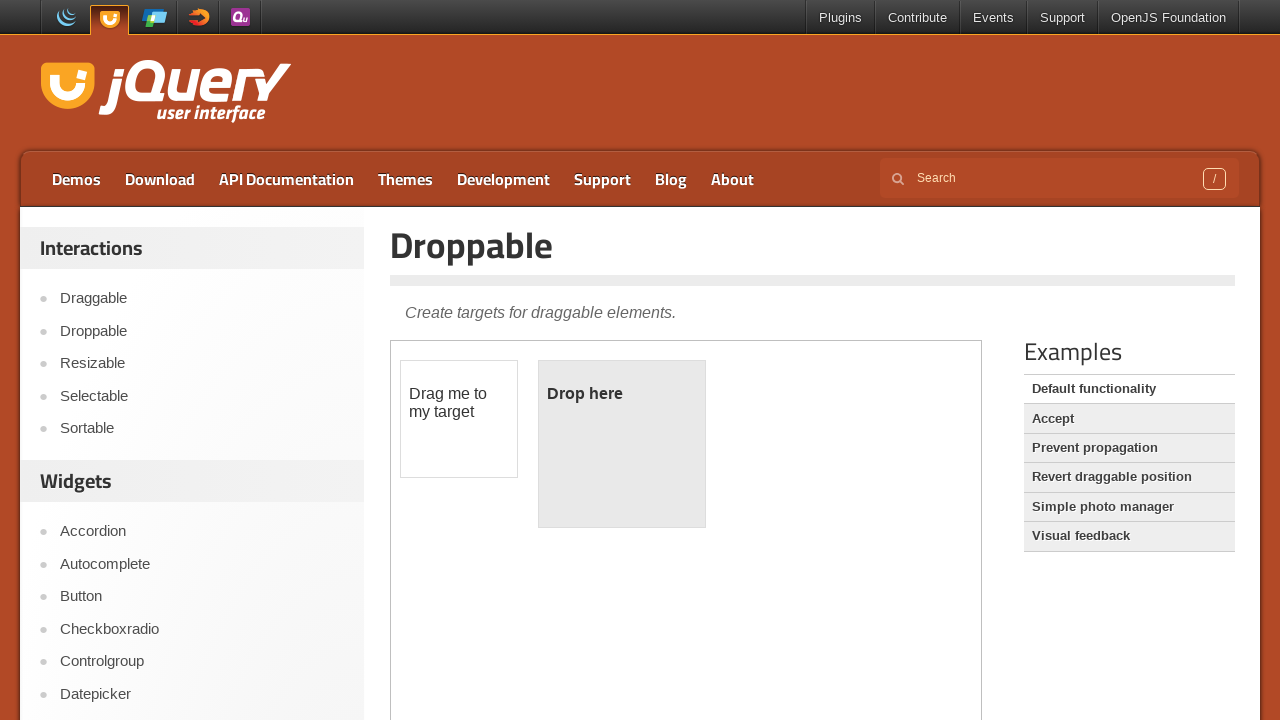

Located source and target elements for drag-and-drop
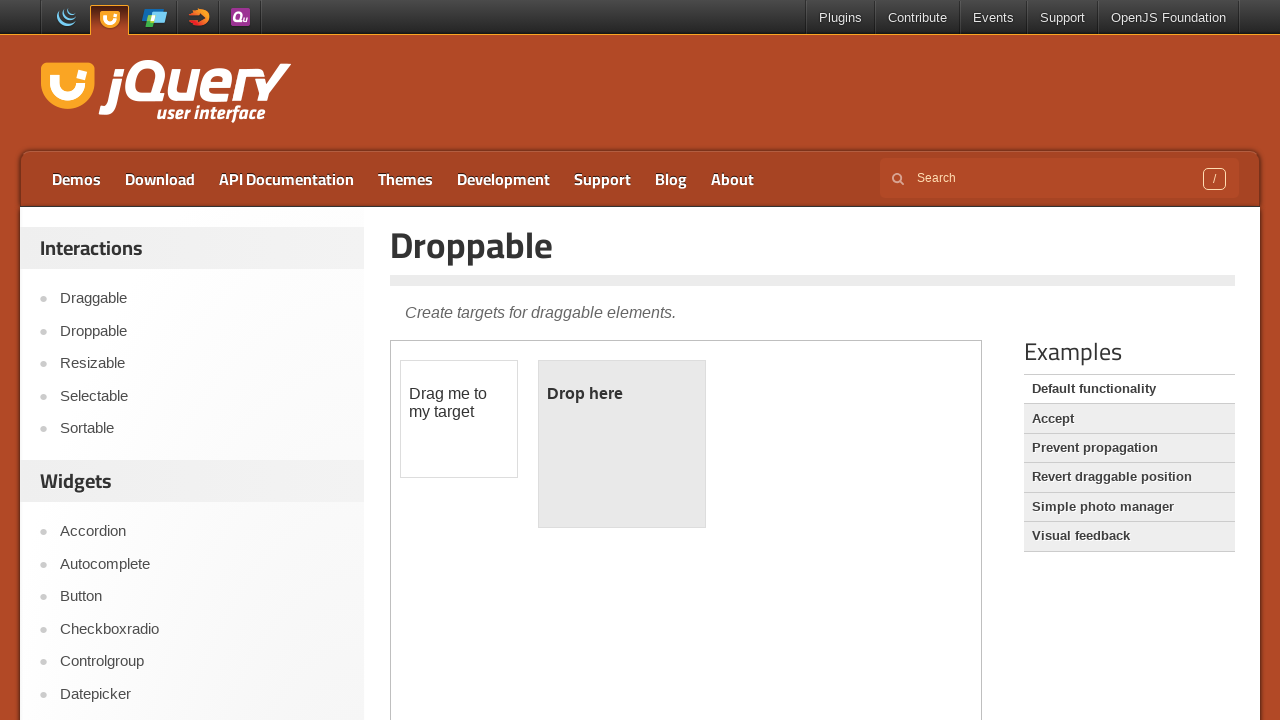

Dragged the element onto the drop target zone at (622, 444)
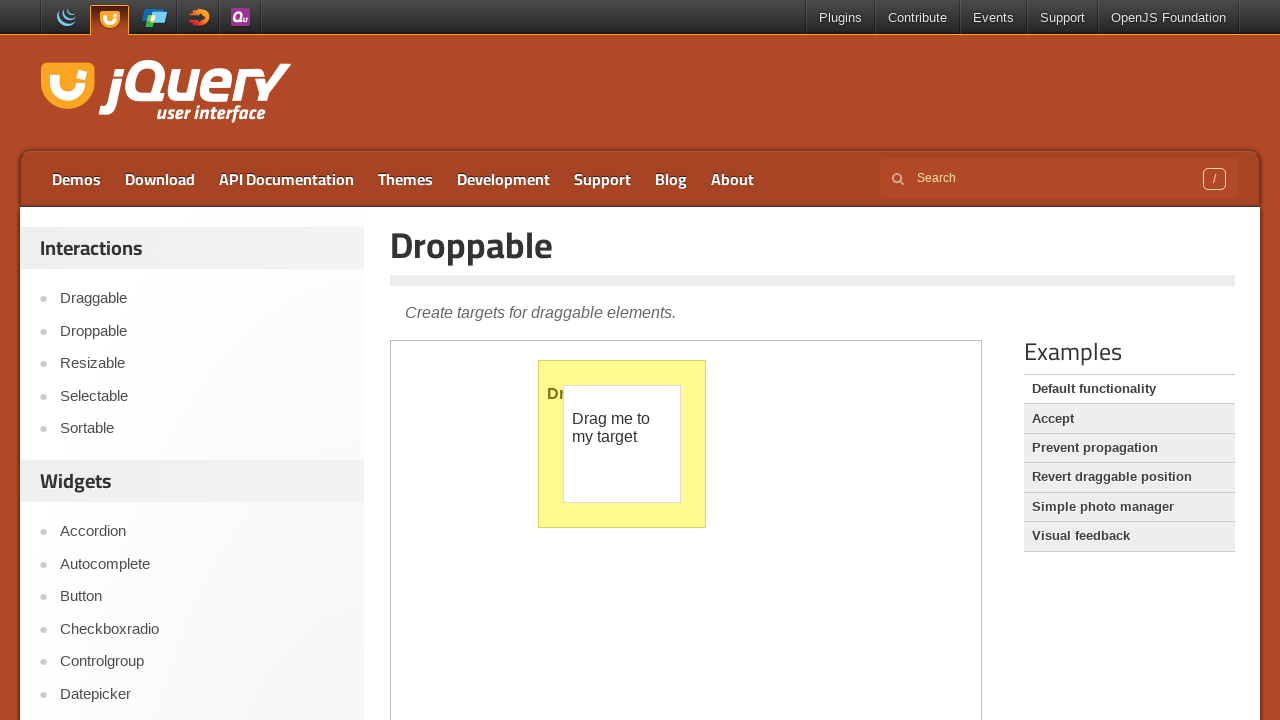

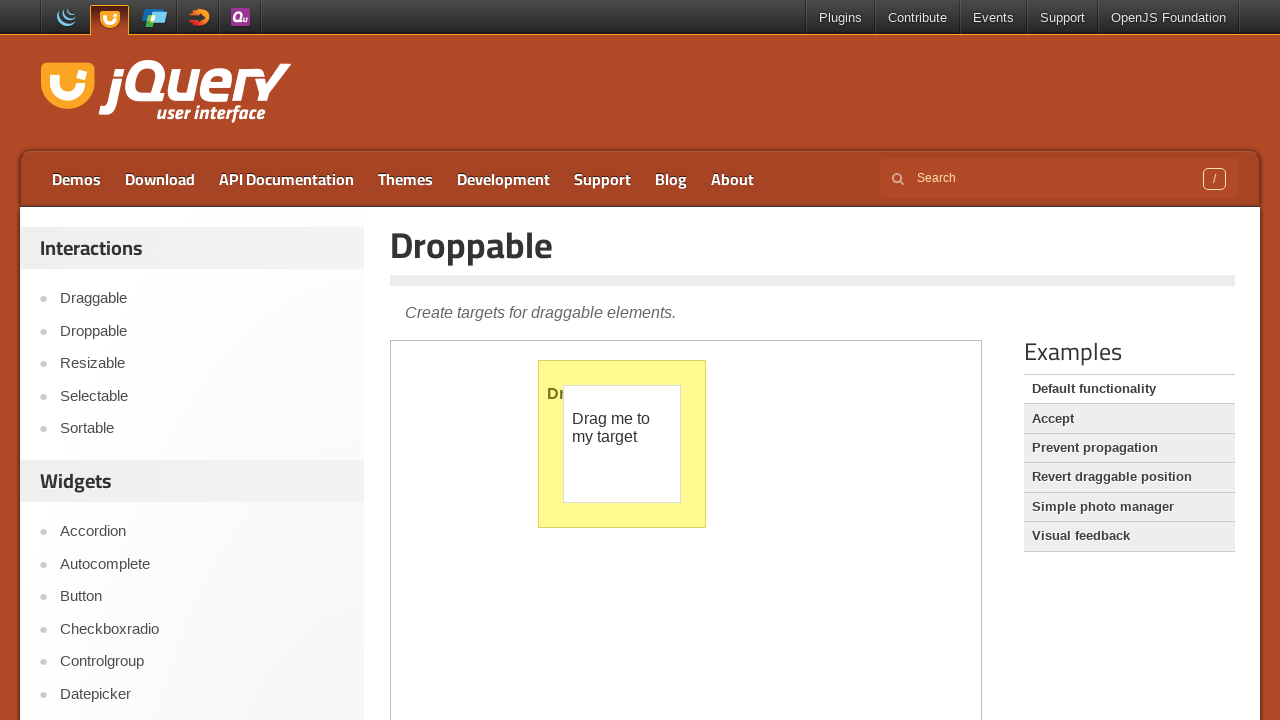